Tests the Disappearing Elements menu by clicking through to the page and navigating to the About section

Starting URL: https://the-internet.herokuapp.com/

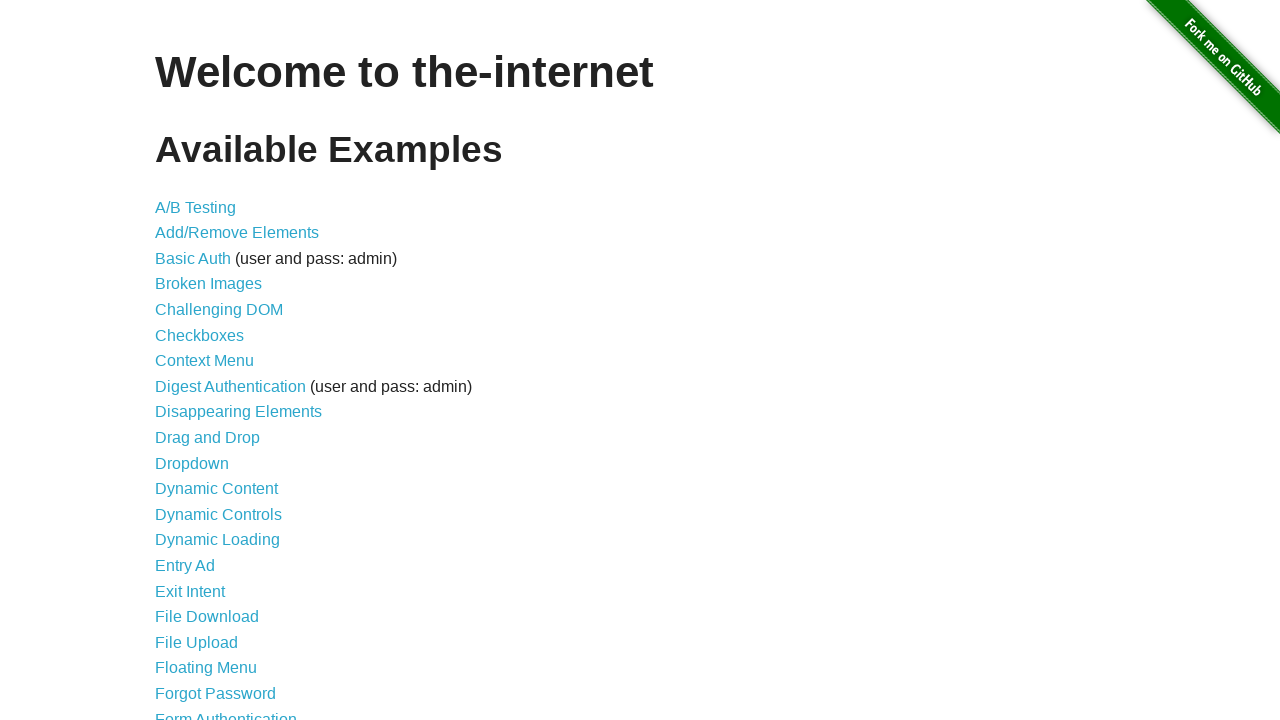

Clicked on Disappearing Elements menu link at (238, 412) on text=Disappearing Elements
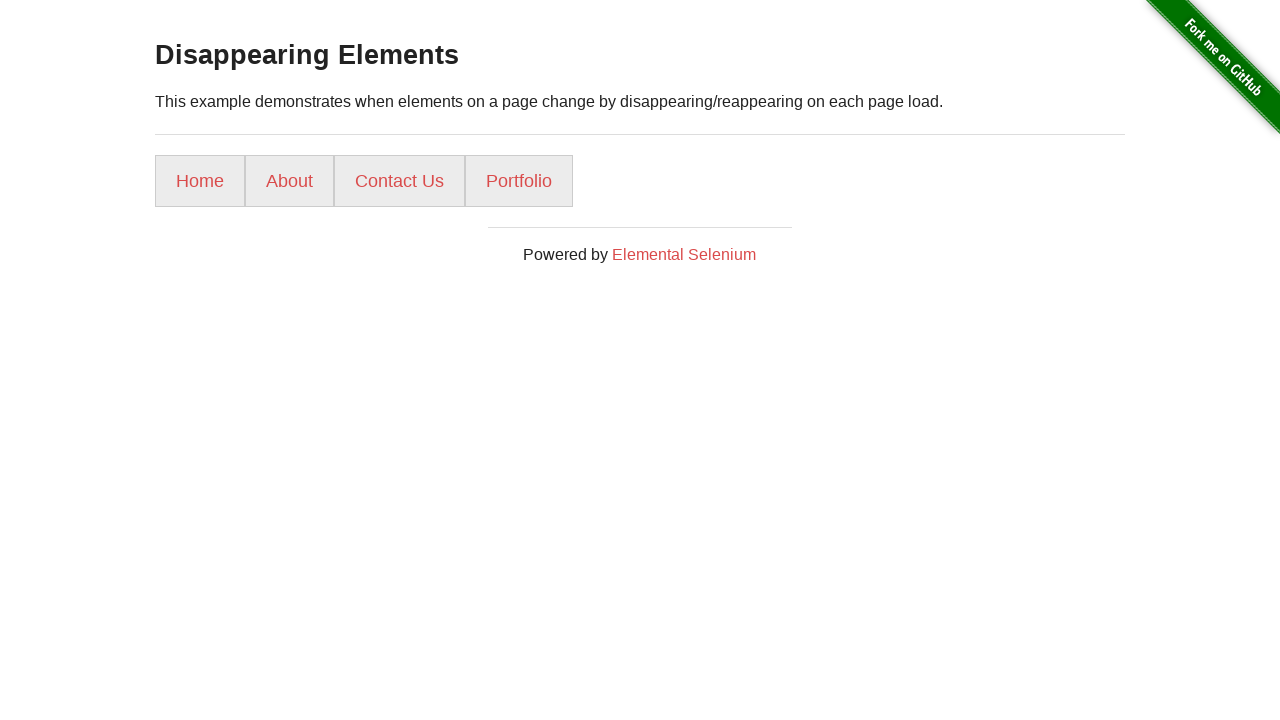

Disappearing Elements page title loaded
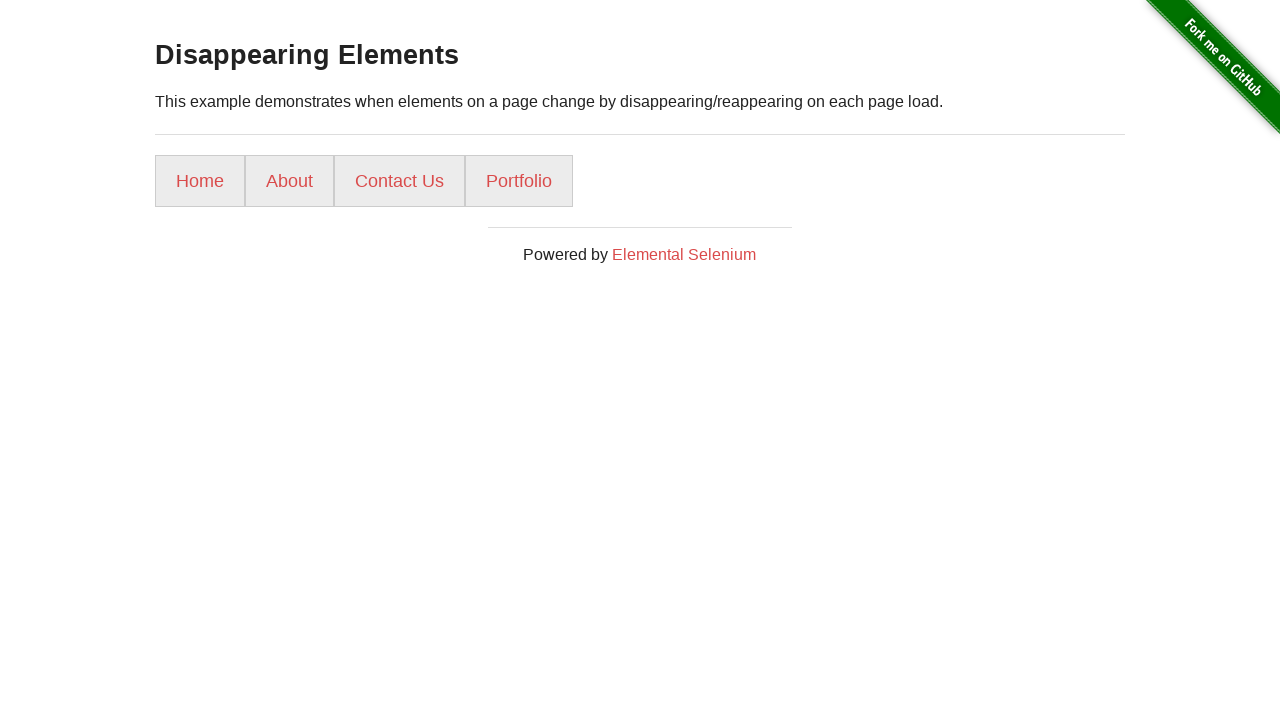

Clicked on About navigation link at (290, 181) on text=About
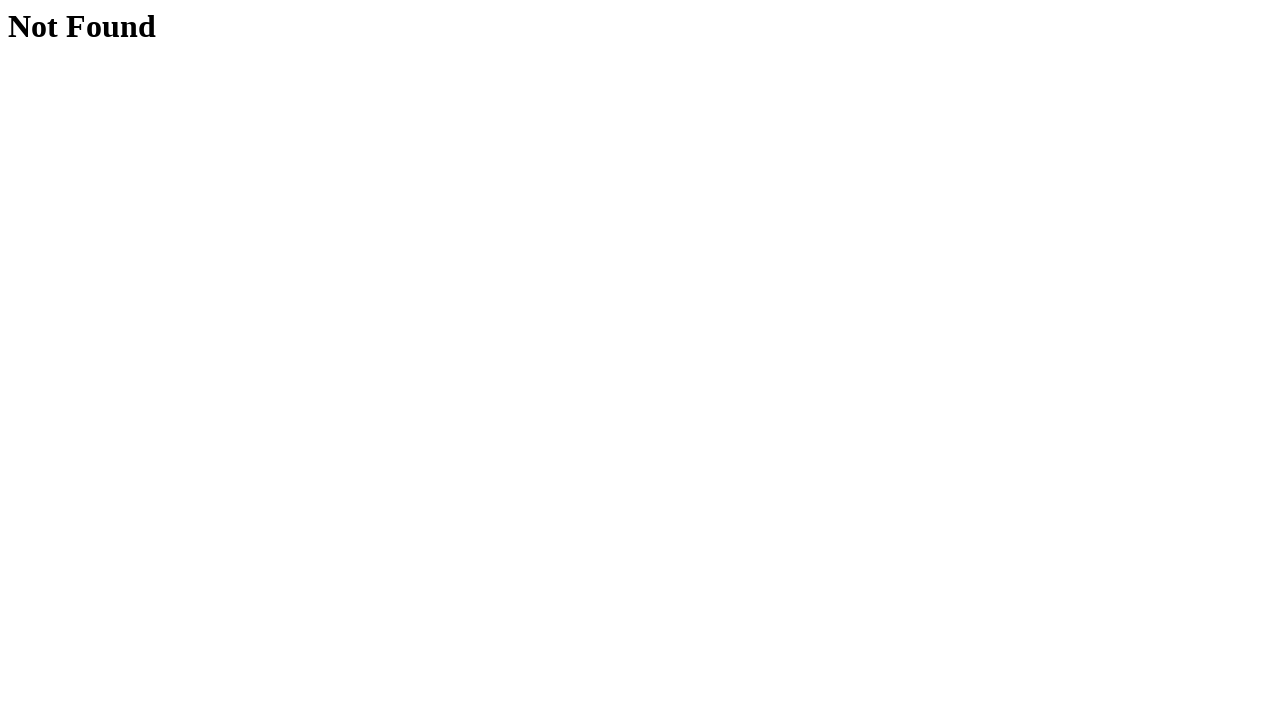

Navigated back to previous page
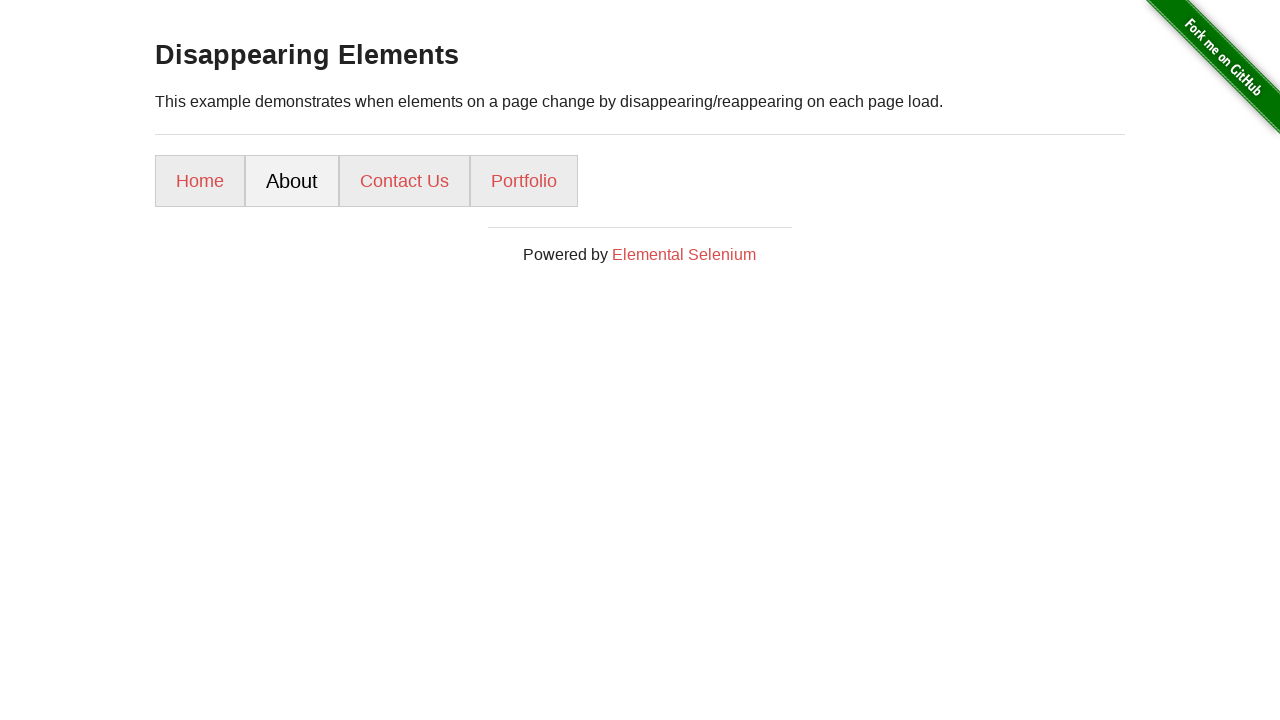

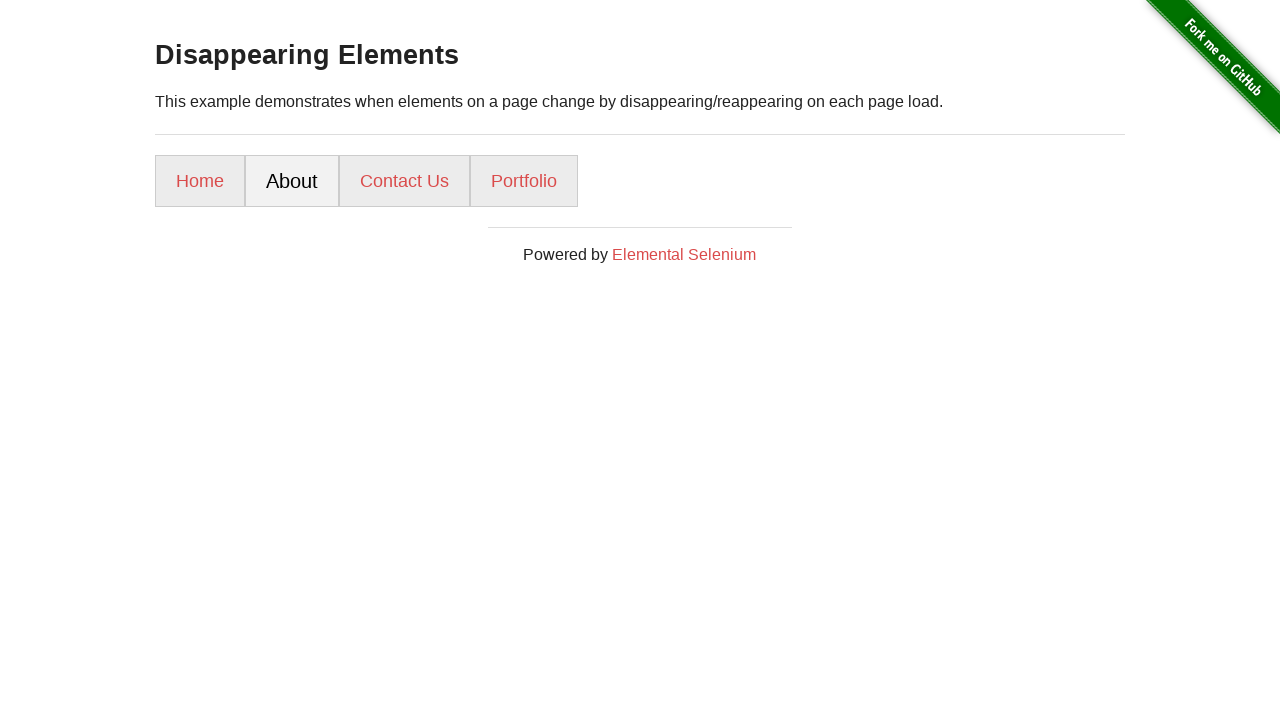